Tests AJIO's footwear sorting functionality by navigating to men's footwear section, applying a sort filter, and validating that prices are sorted correctly

Starting URL: https://www.ajio.com

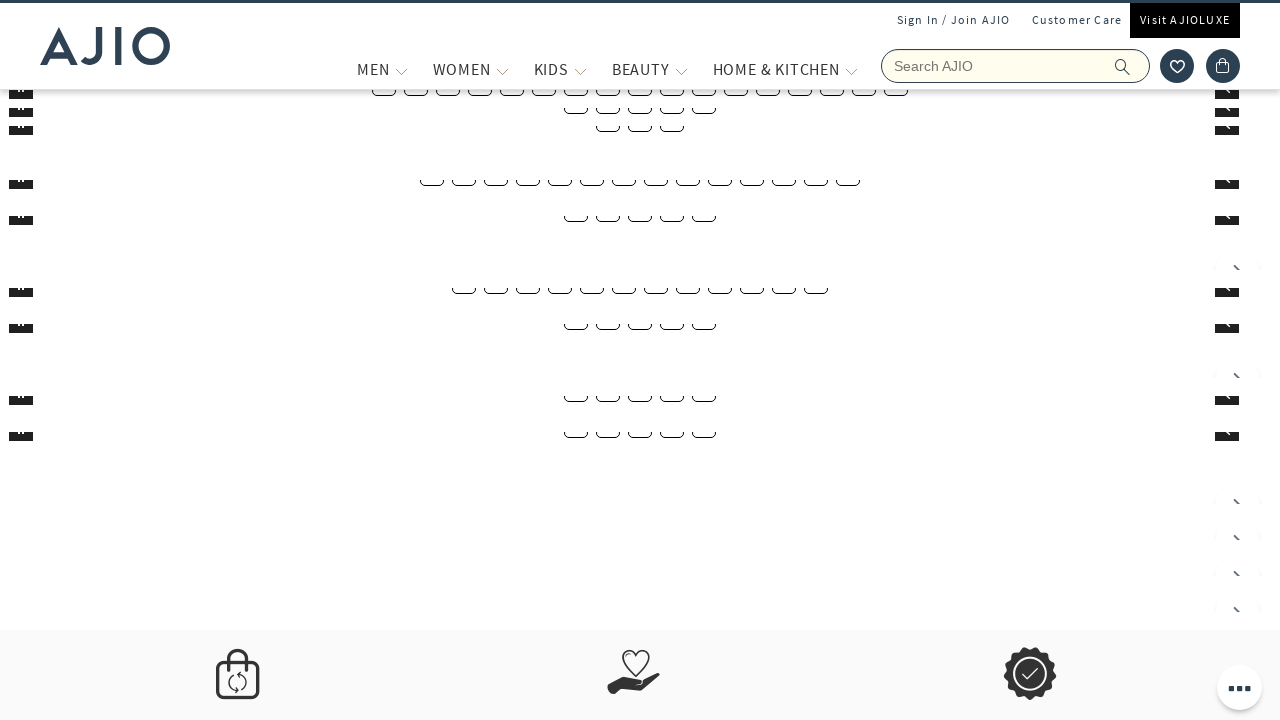

Hovered over MEN section at (373, 69) on xpath=//span[text()='MEN']
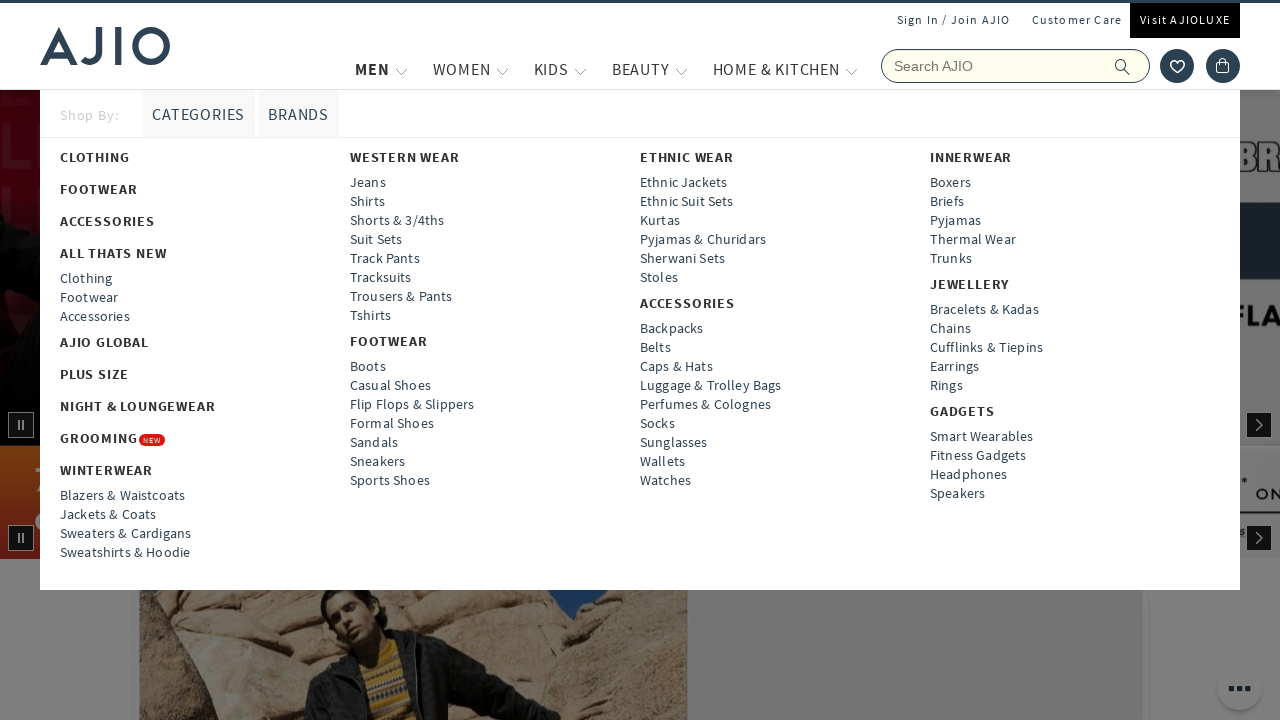

Clicked on FOOTWEAR category at (99, 189) on xpath=//strong[text()='FOOTWEAR']
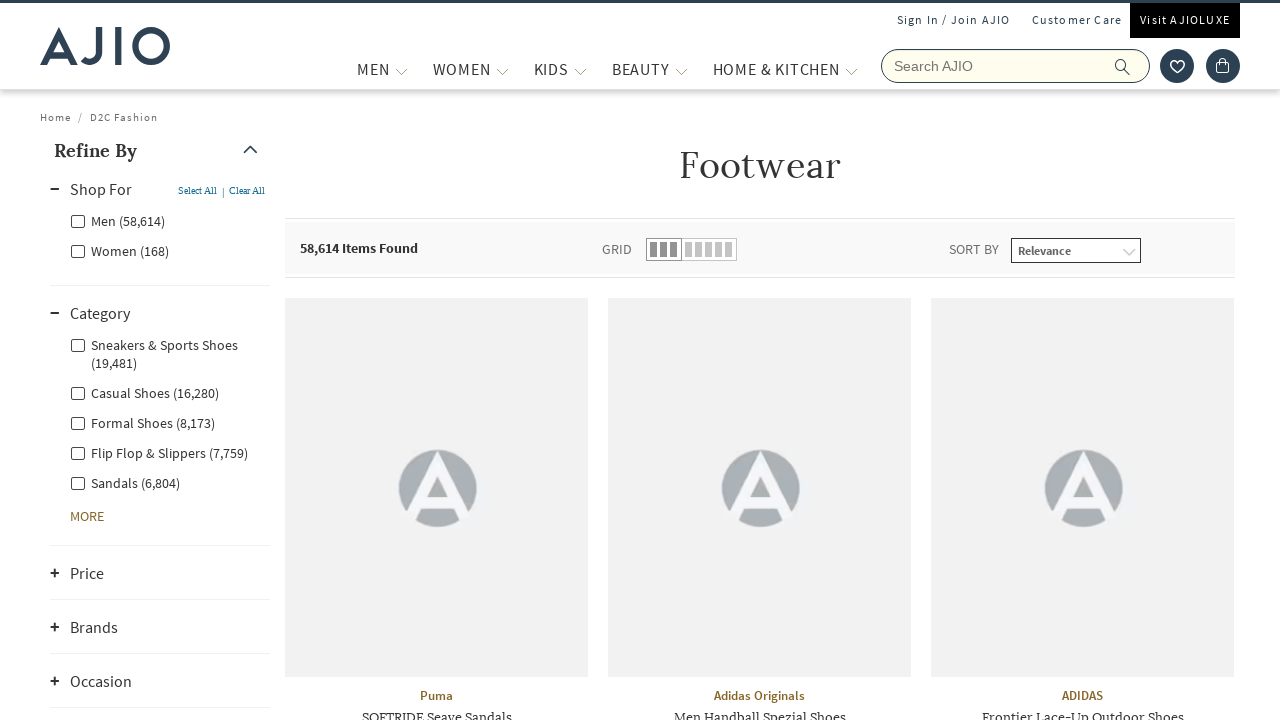

Sort dropdown loaded
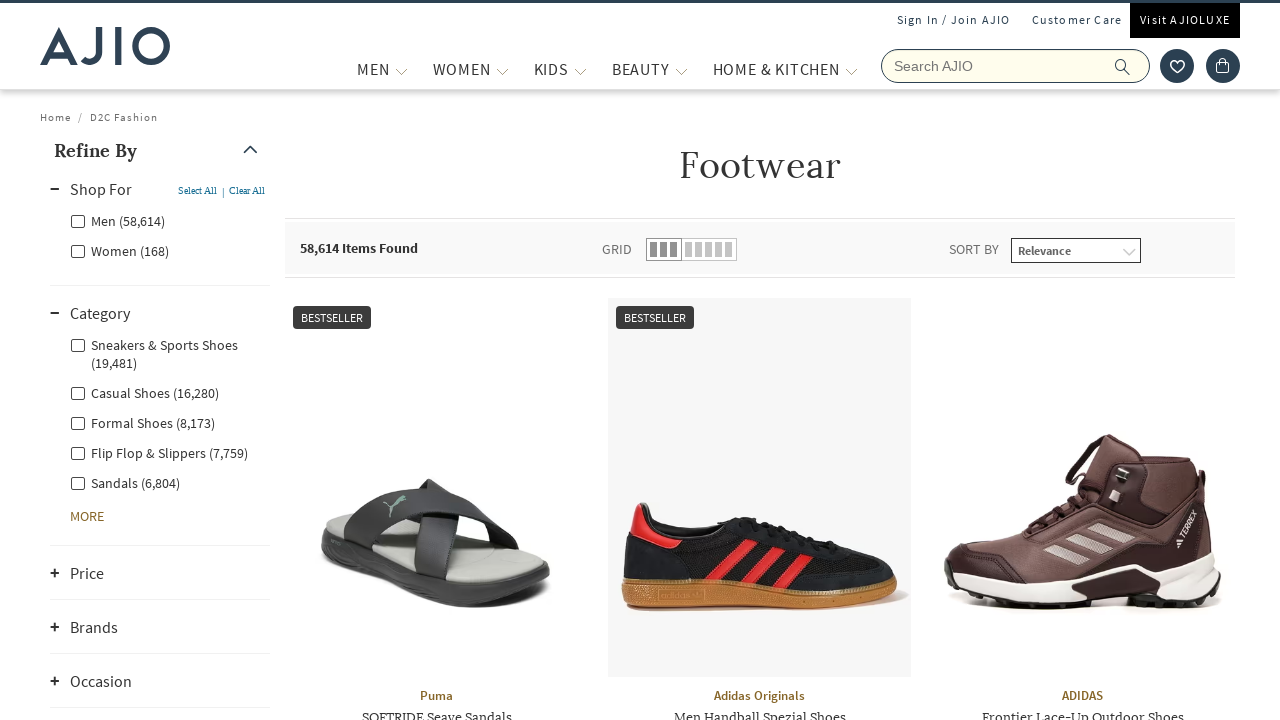

Selected 'Price (highest first)' from sort dropdown on select#sortBy
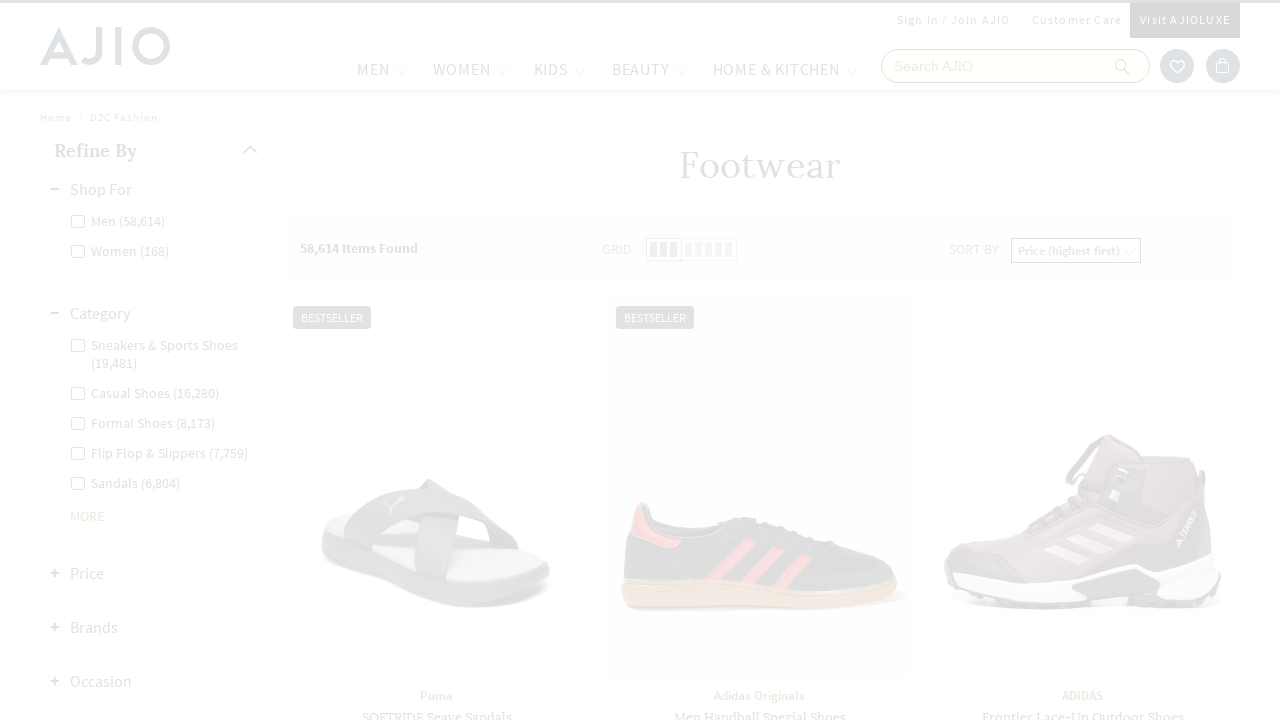

Waited for prices to load after sorting
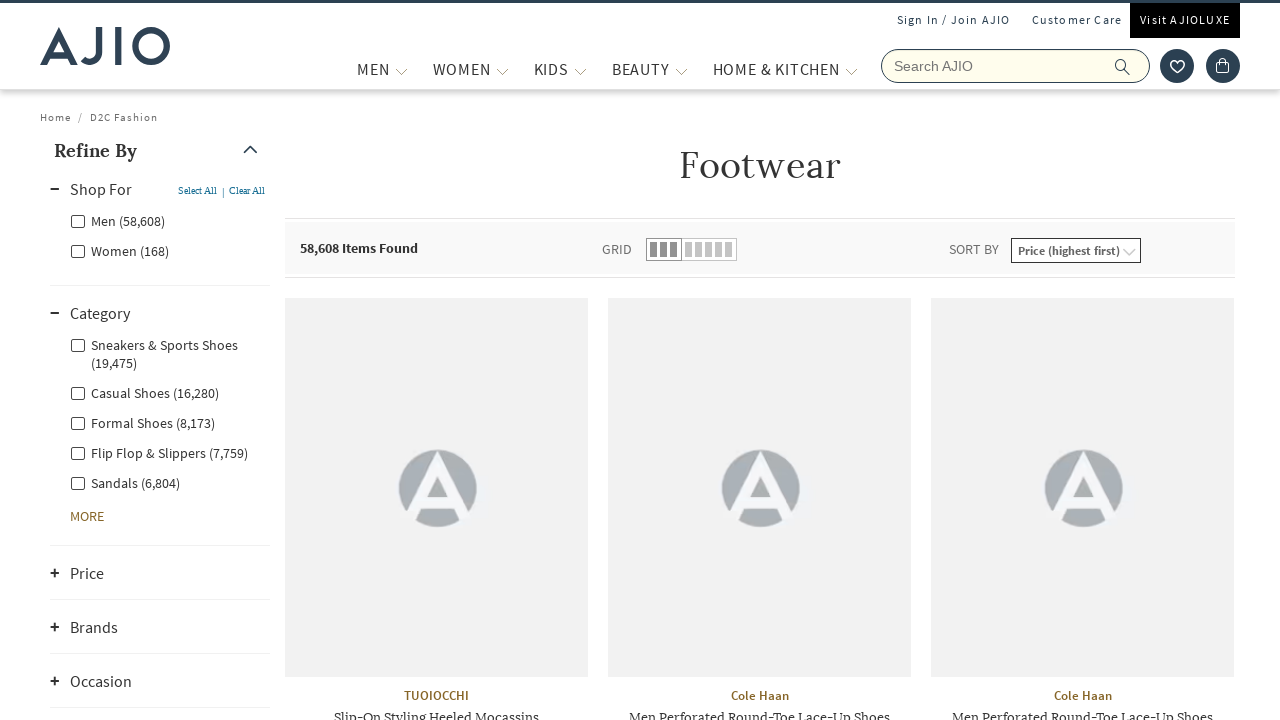

Retrieved all price elements from the page
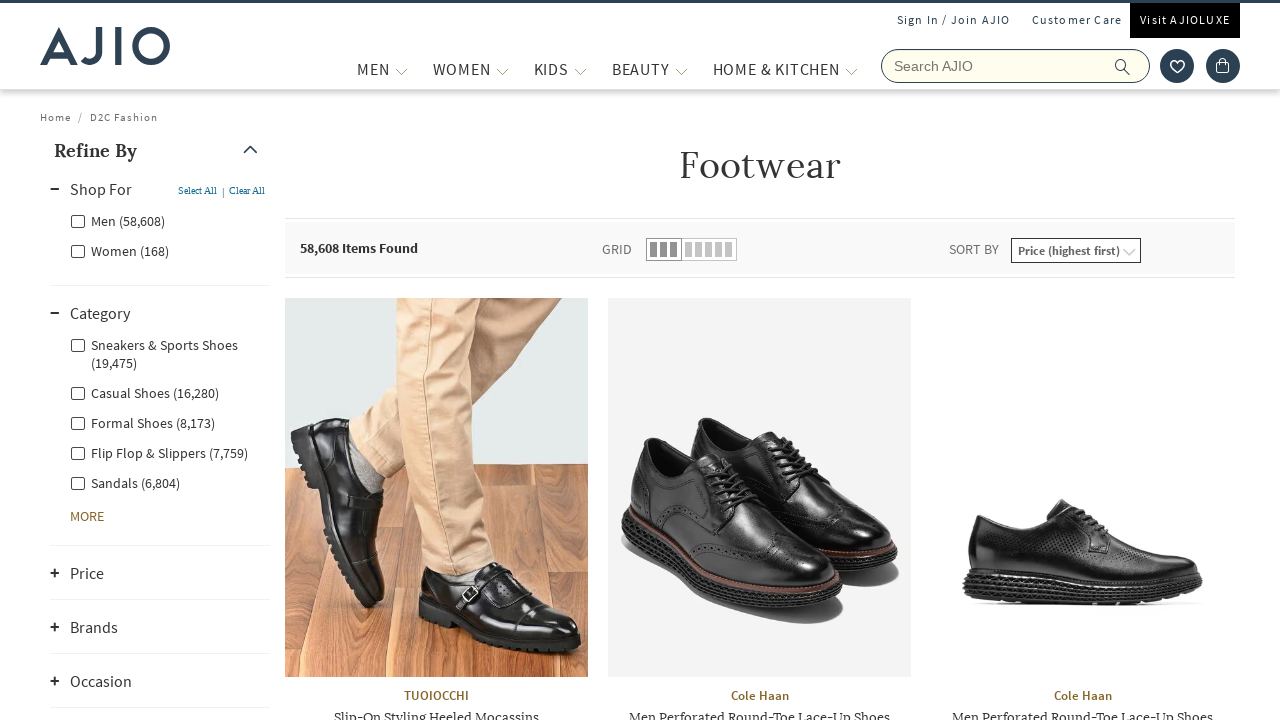

Extracted and parsed 45 price values
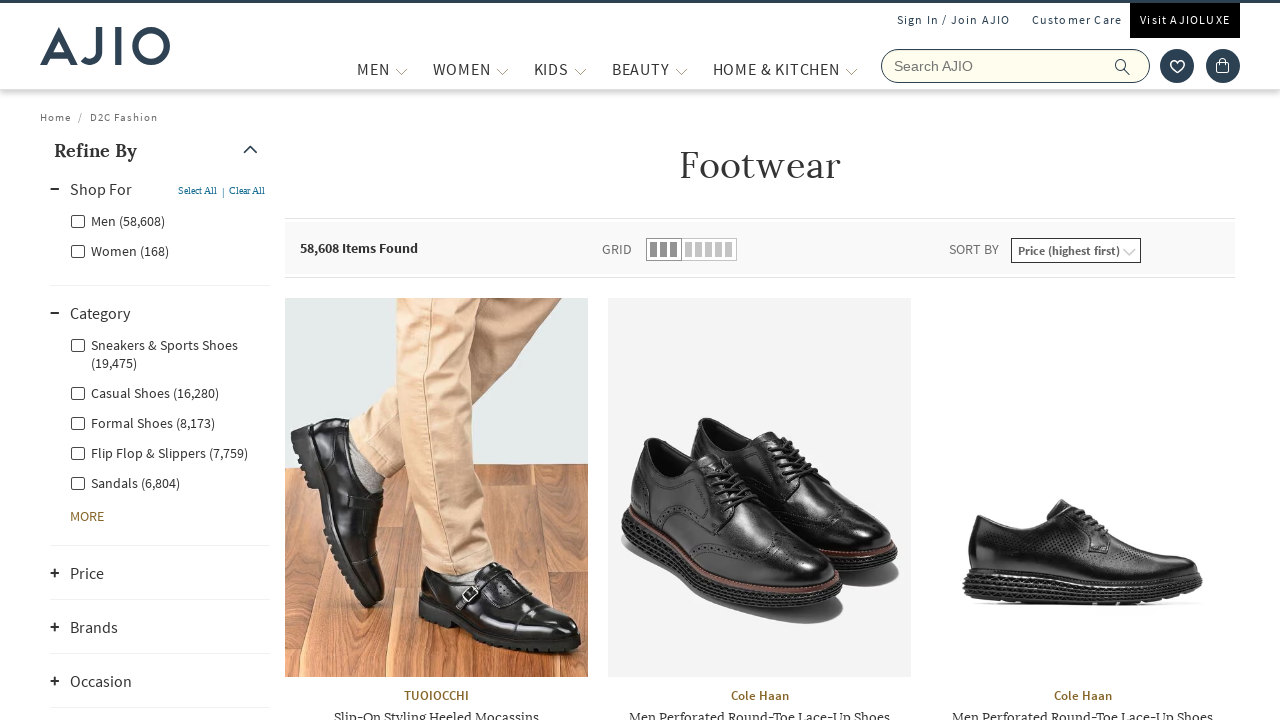

Validated that prices are sorted in descending order
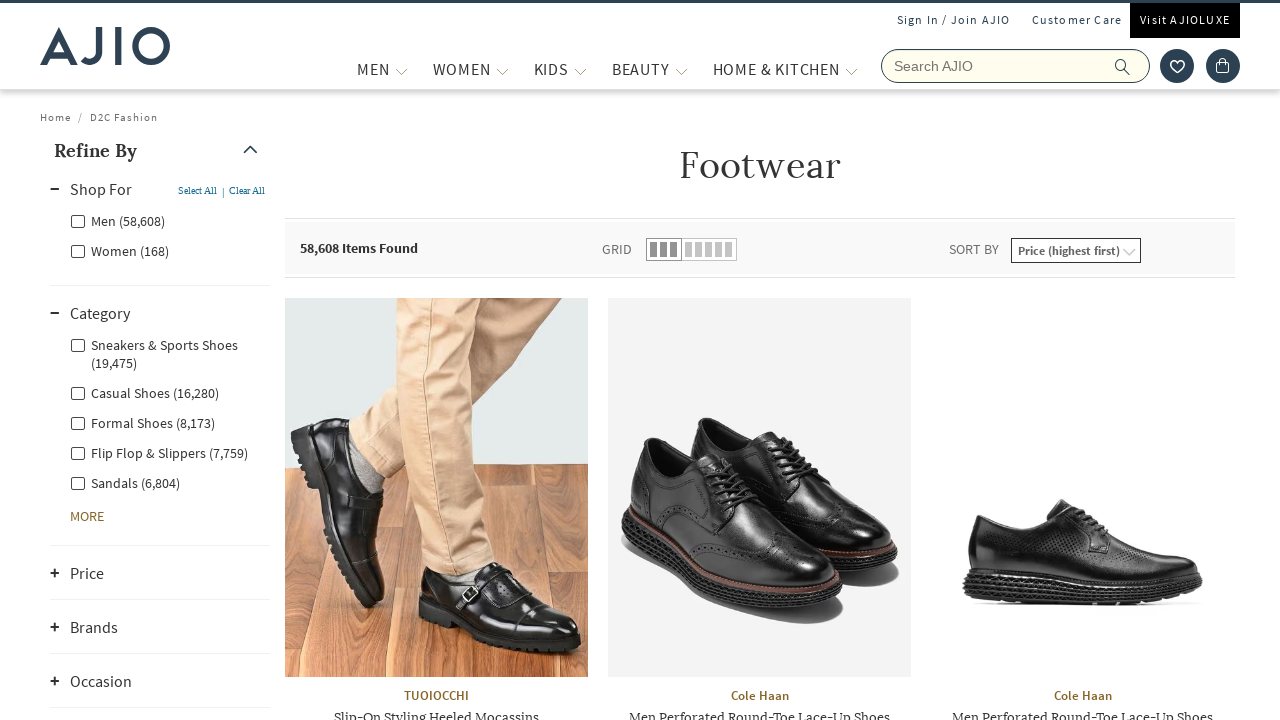

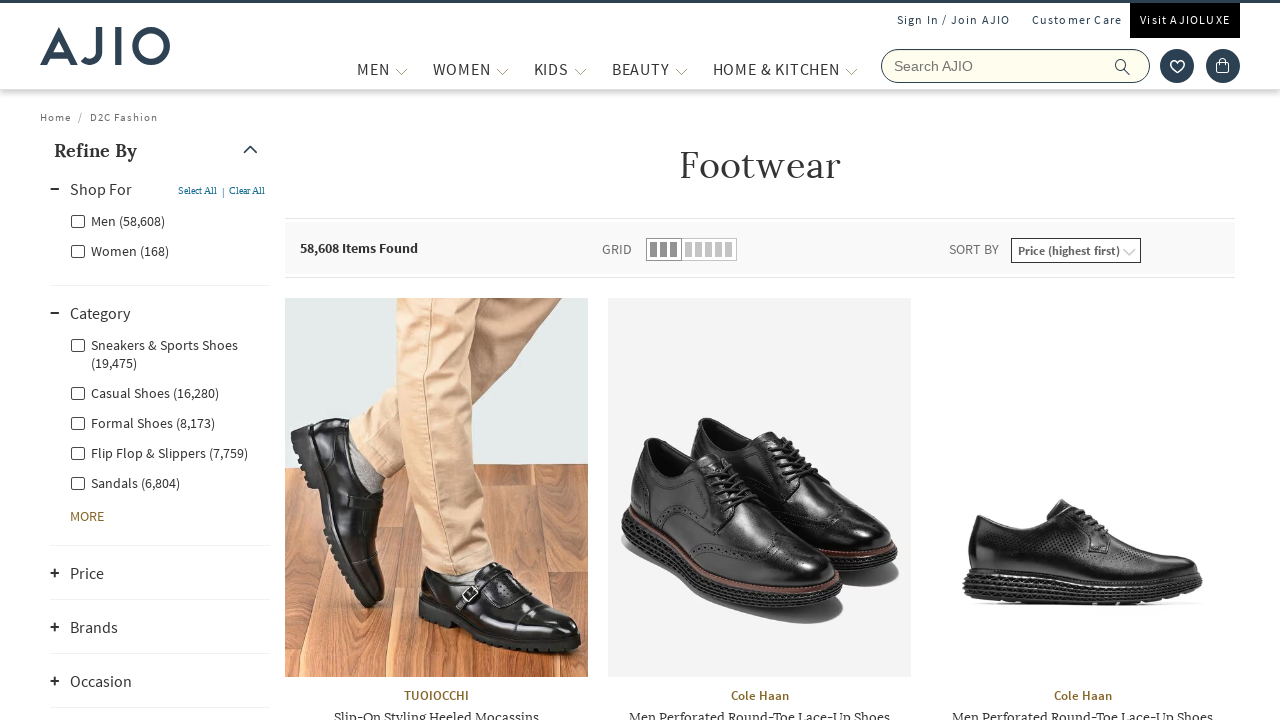